Tests the jQuery UI resizable widget by switching to the demo iframe and dragging the resize handle to resize an element

Starting URL: https://jqueryui.com/resizable

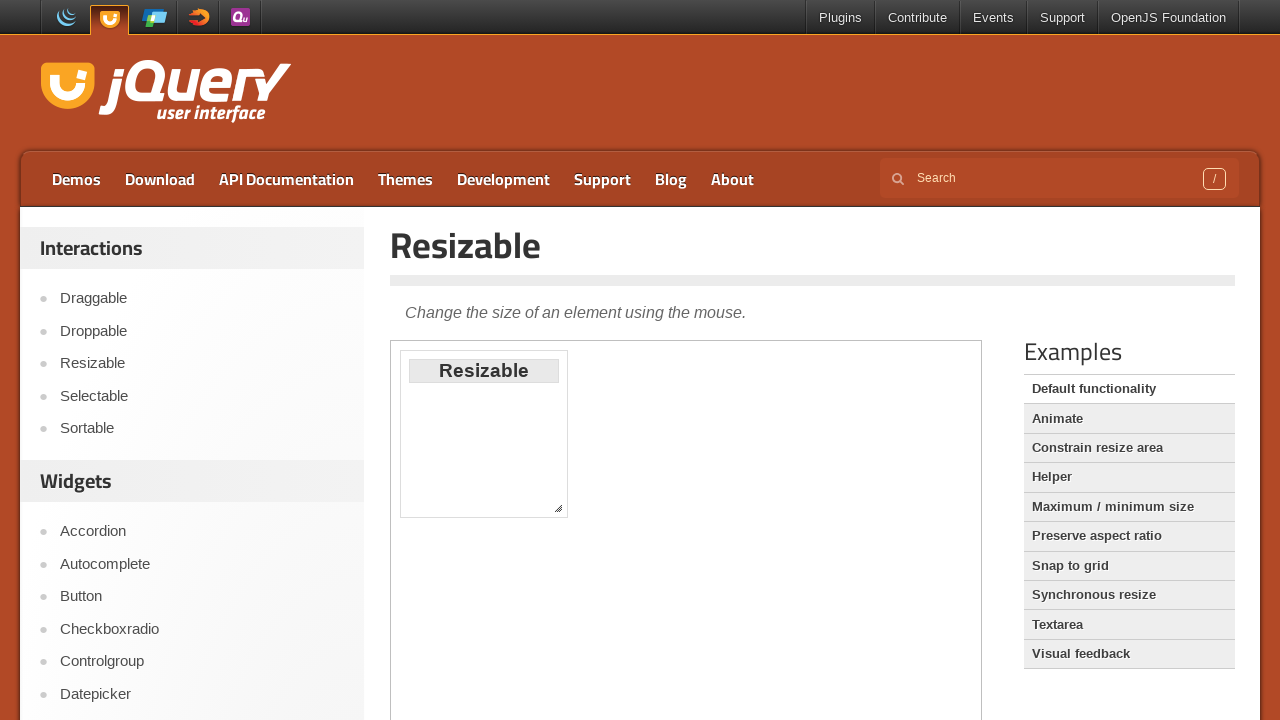

Located the demo iframe
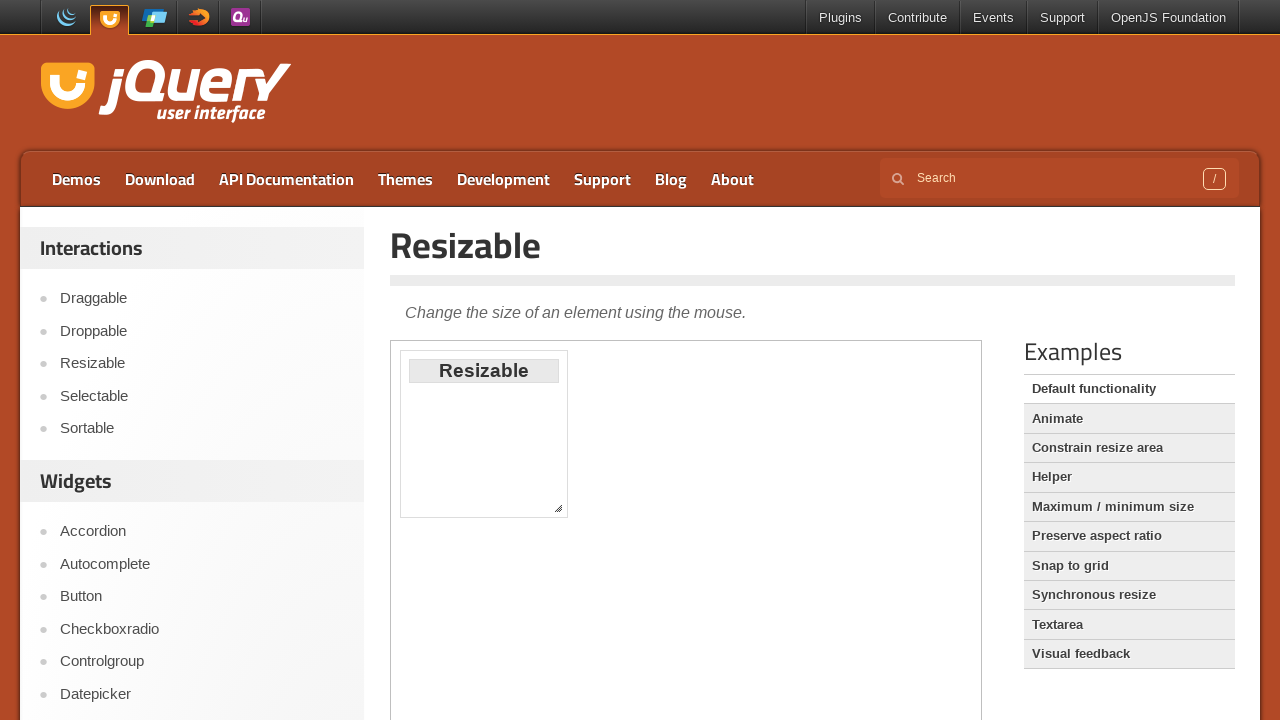

Located the resize handle element
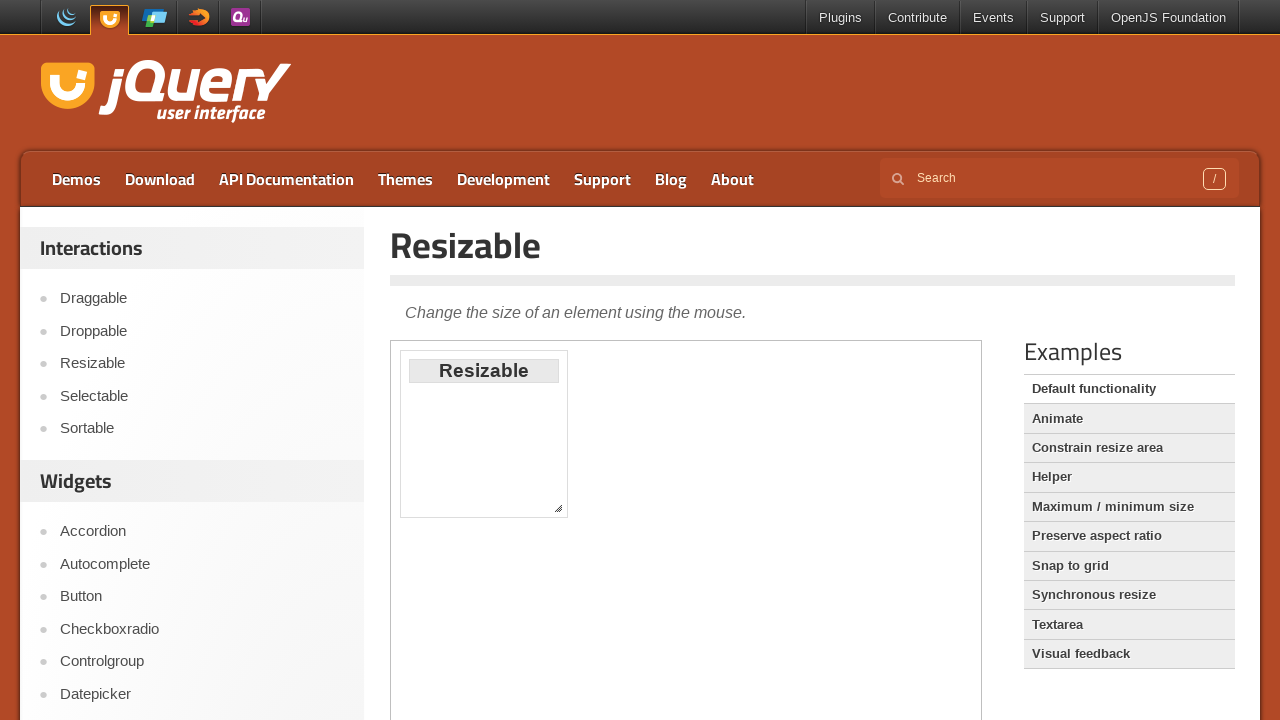

Resize handle became visible
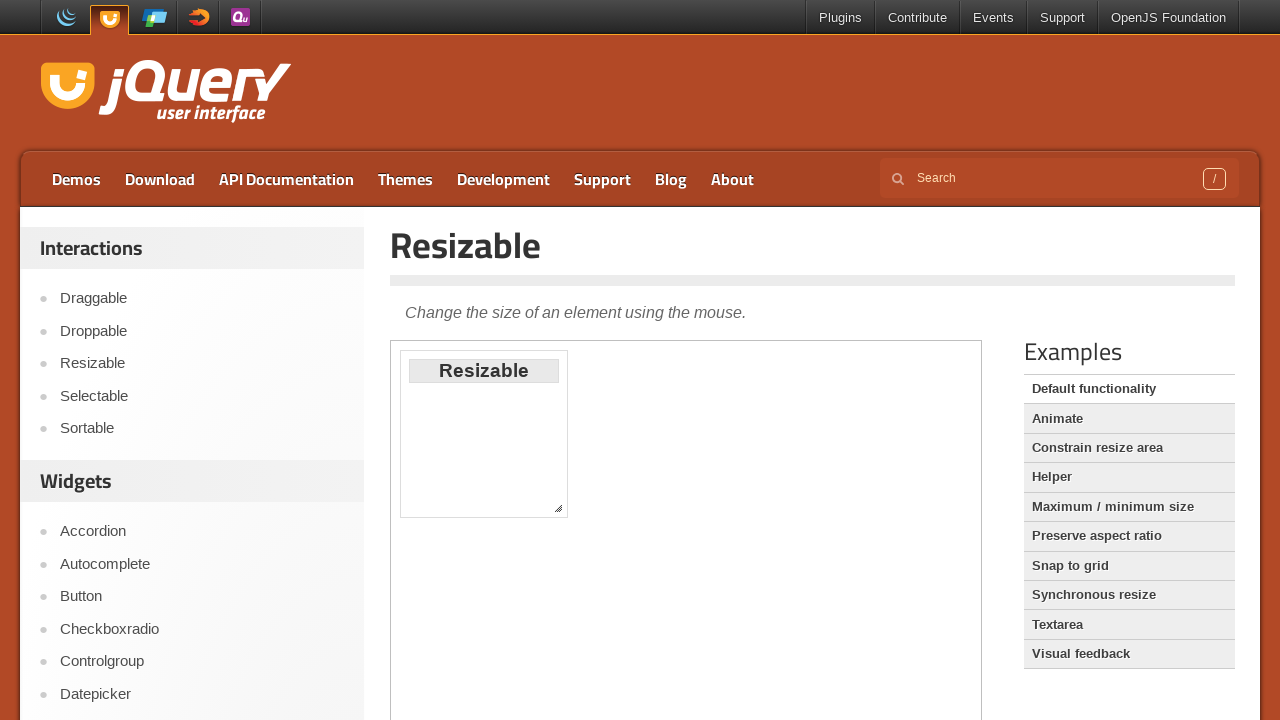

Retrieved bounding box of the resize handle
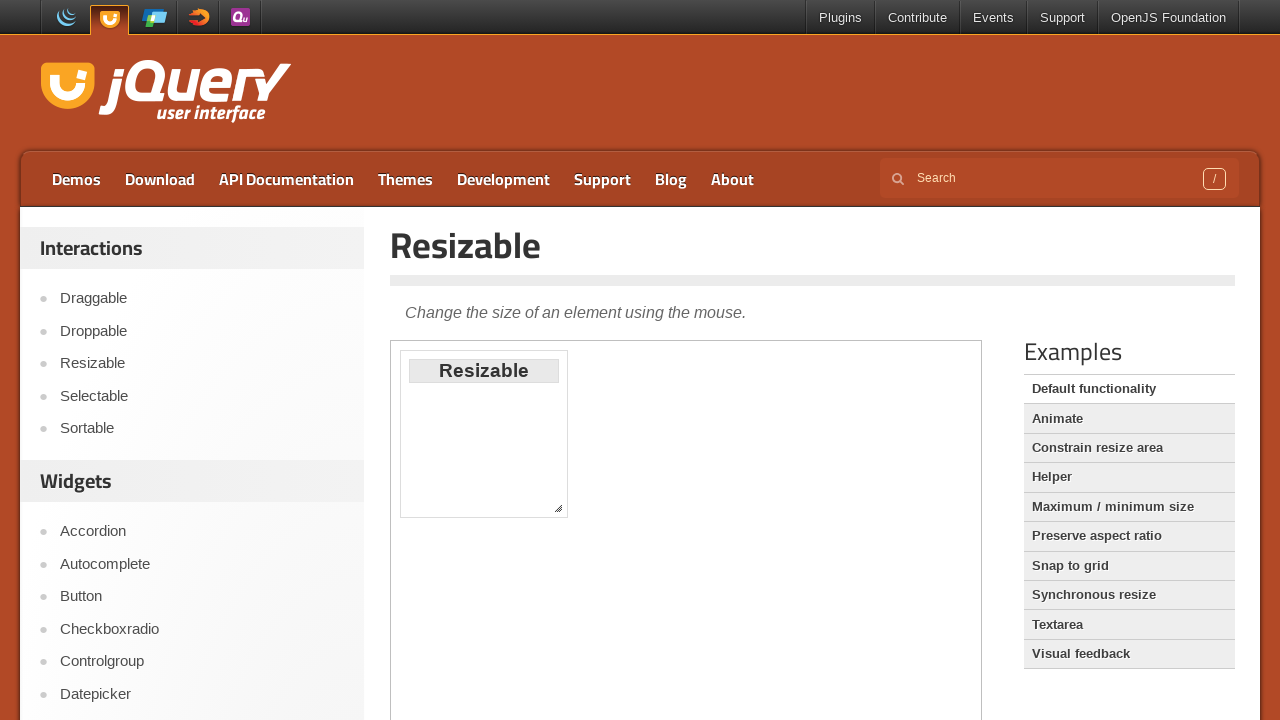

Moved mouse to center of resize handle at (558, 508)
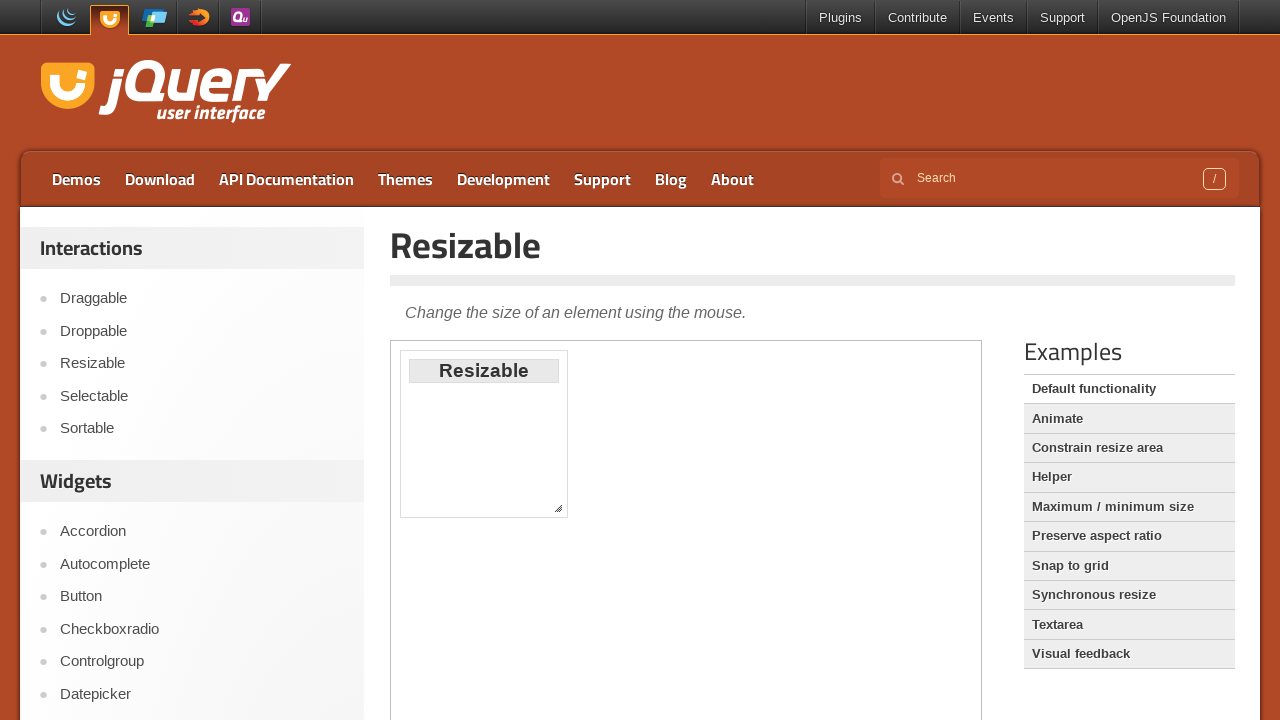

Pressed mouse button down on resize handle at (558, 508)
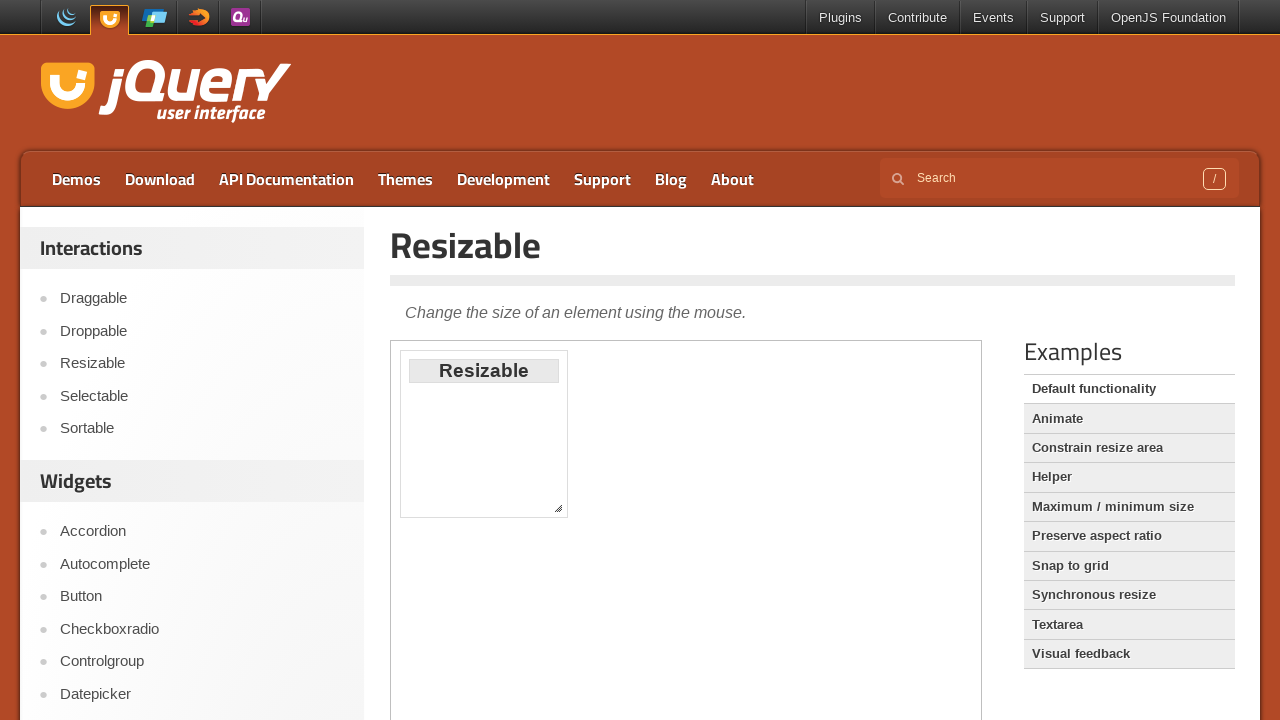

Dragged resize handle by 20 pixels in both directions at (578, 528)
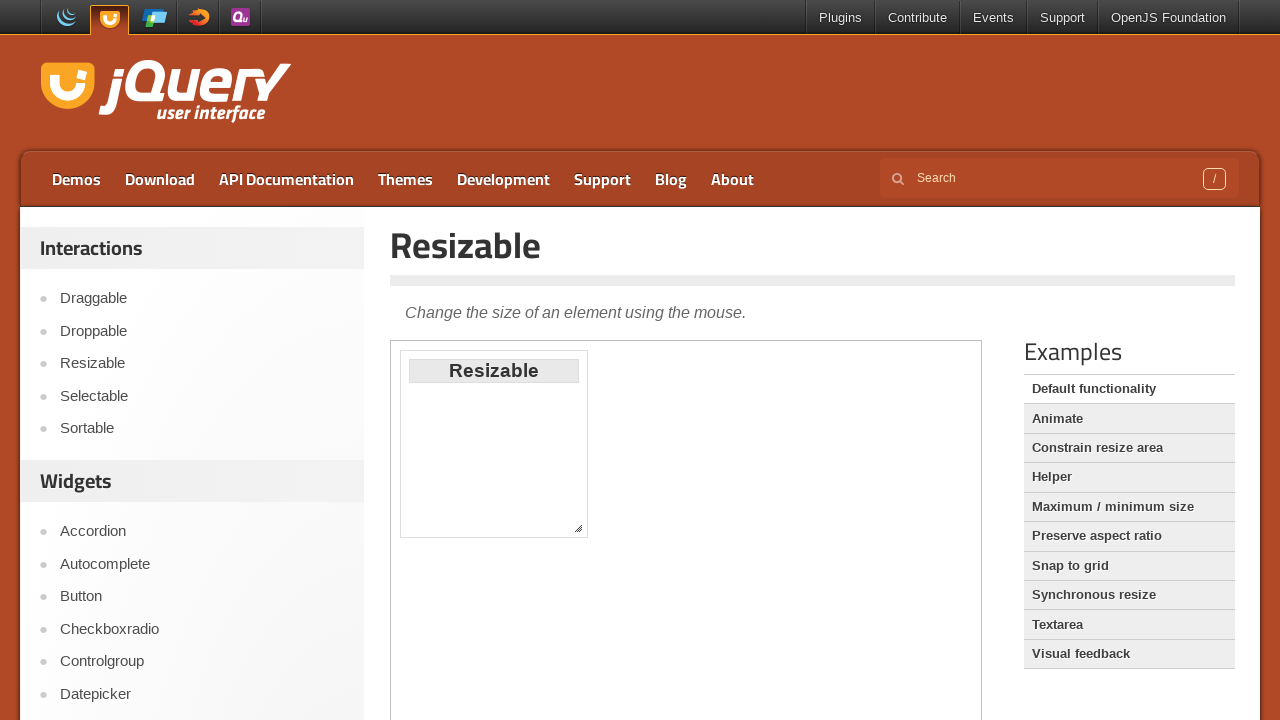

Released mouse button to complete resize at (578, 528)
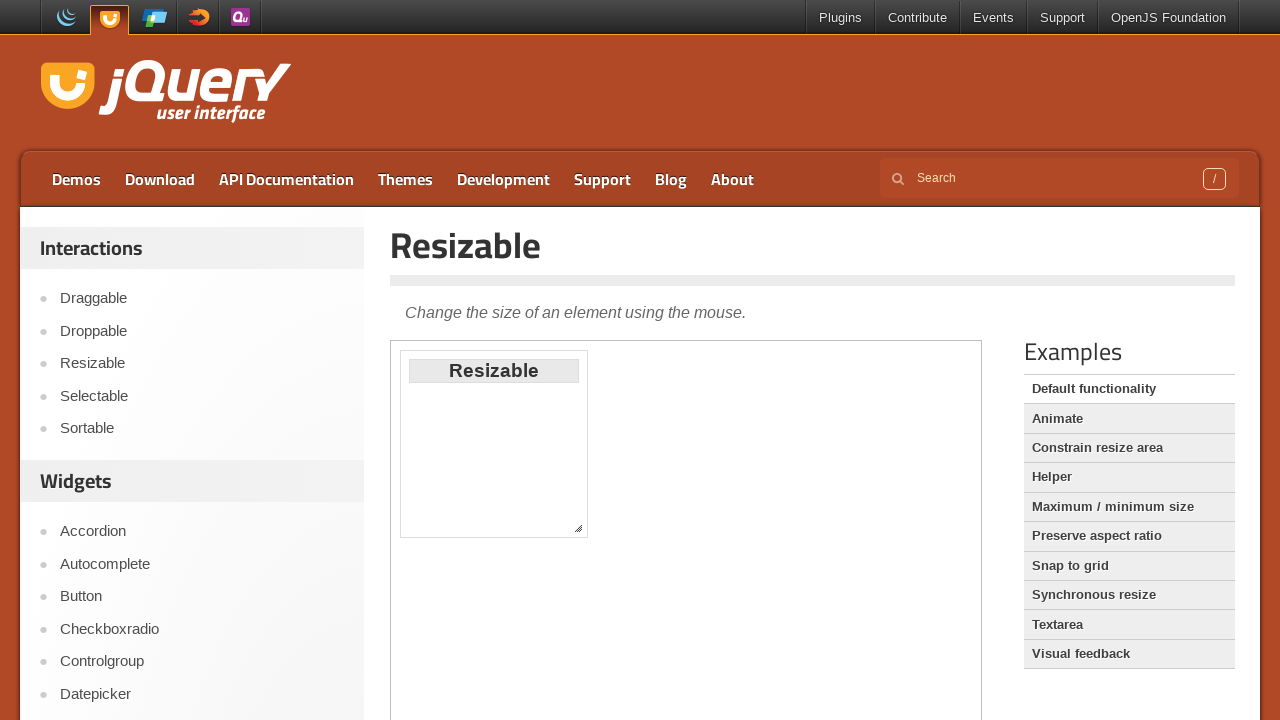

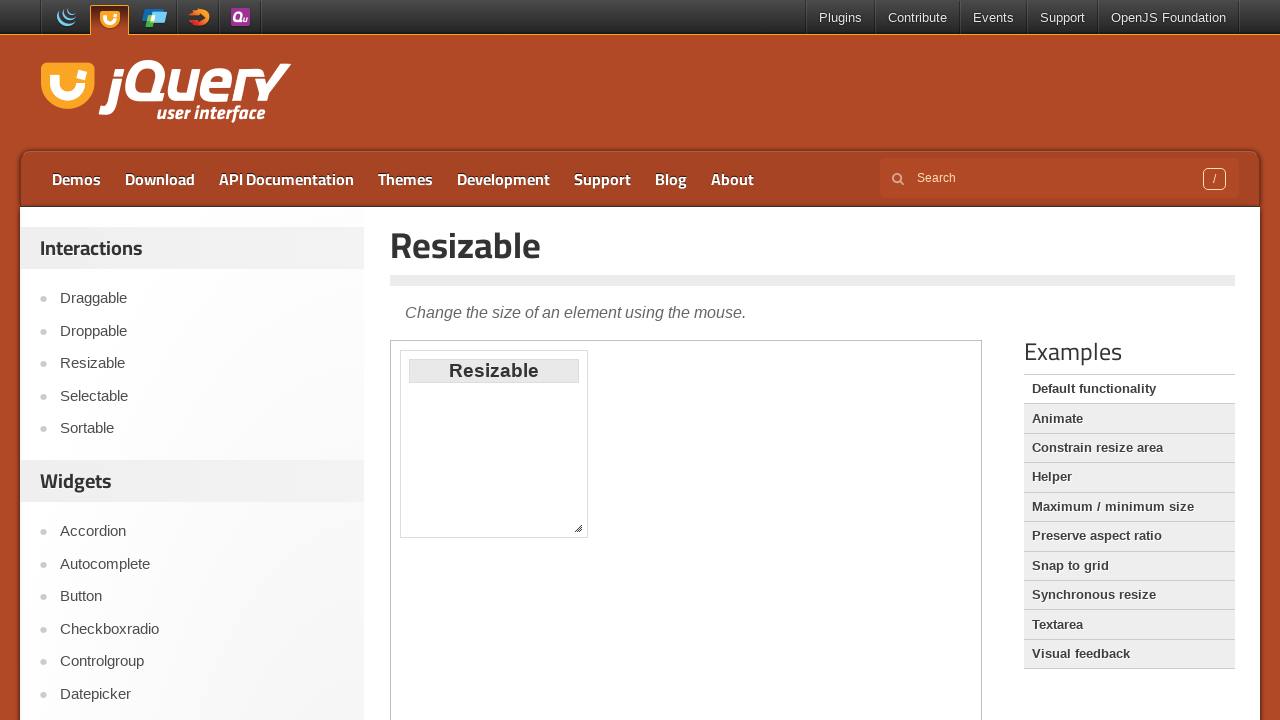